Navigates to the Selenium HQ website homepage

Starting URL: https://www.seleniumhq.org/

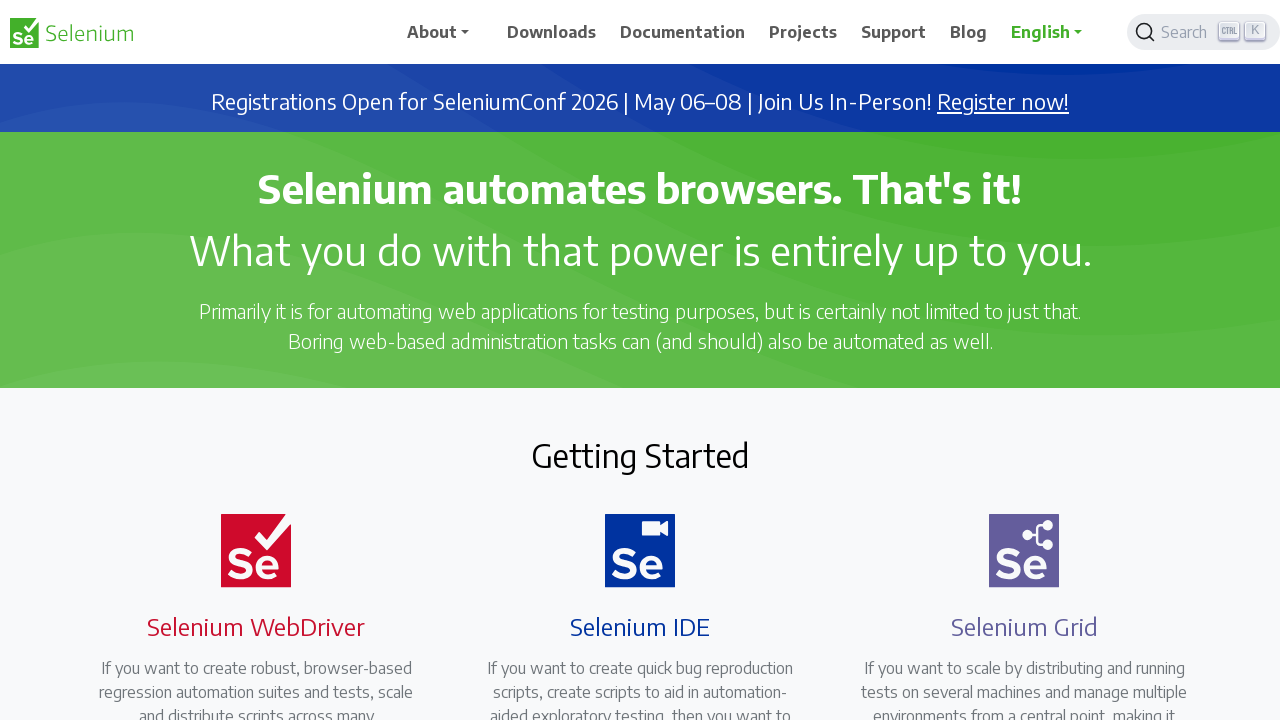

Navigated to Selenium HQ website homepage
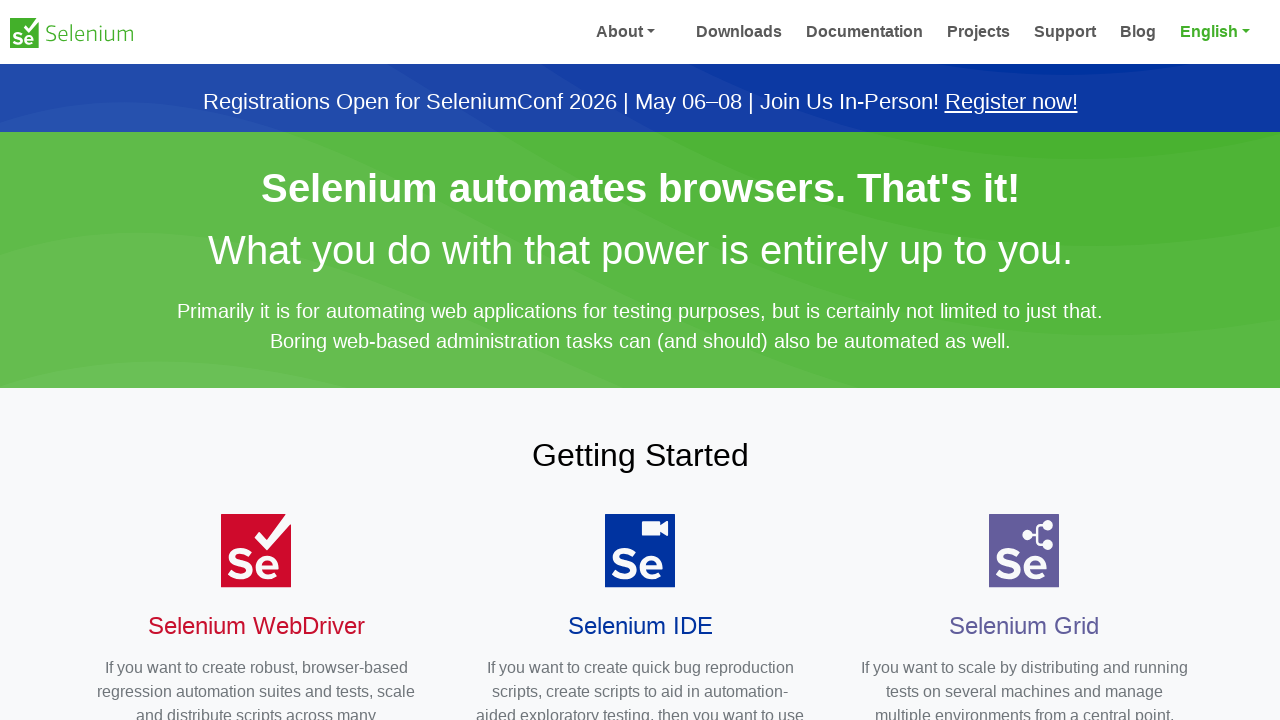

Verified Selenium HQ homepage loaded successfully
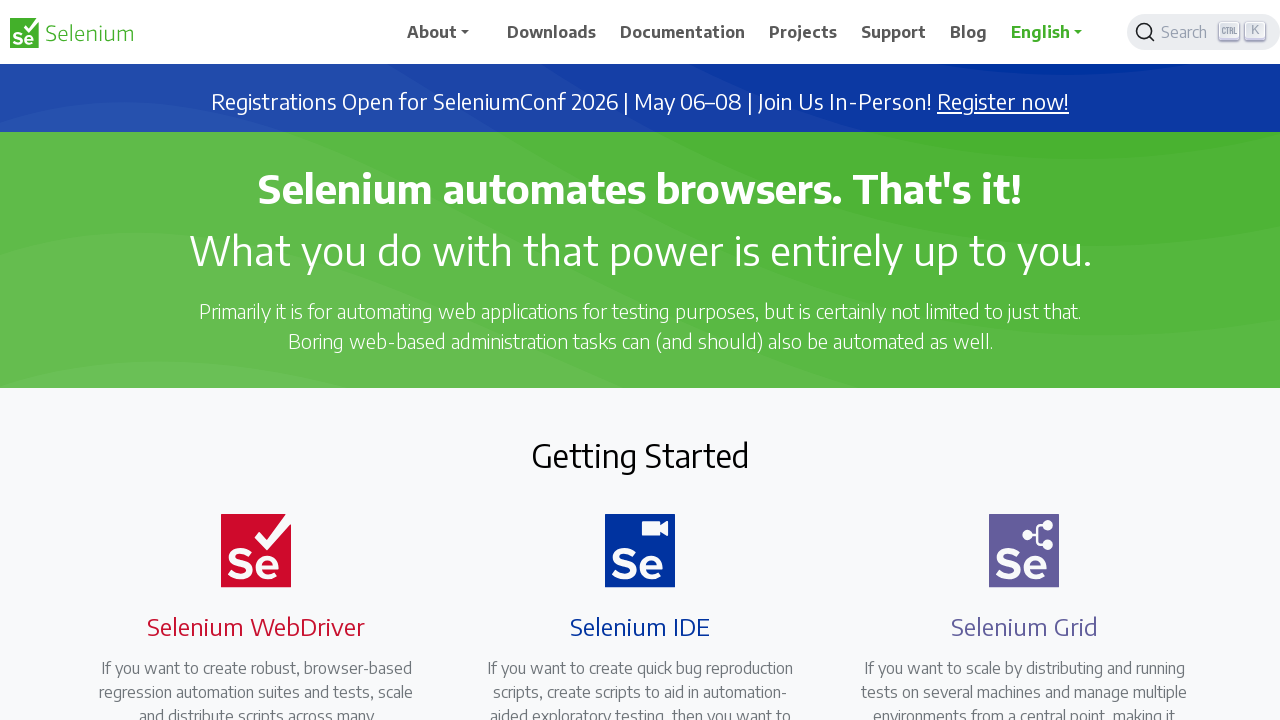

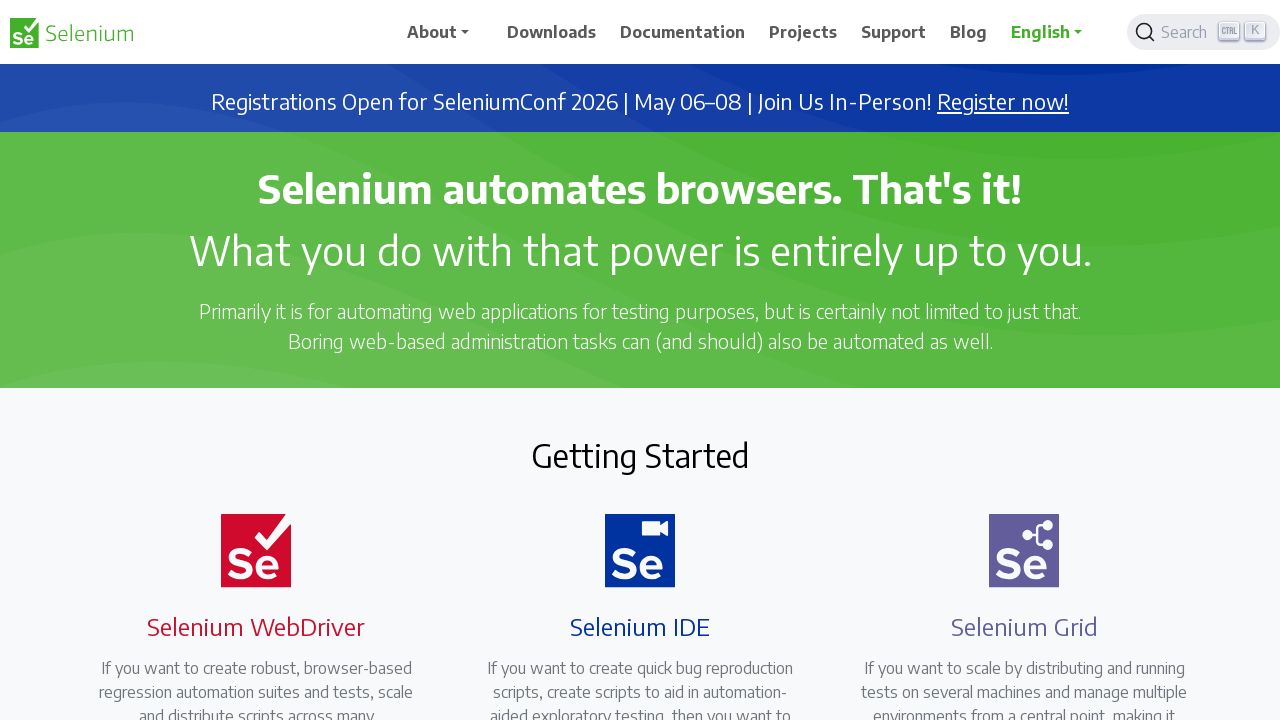